Navigates to demoqa.com and retrieves the page title

Starting URL: https://demoqa.com

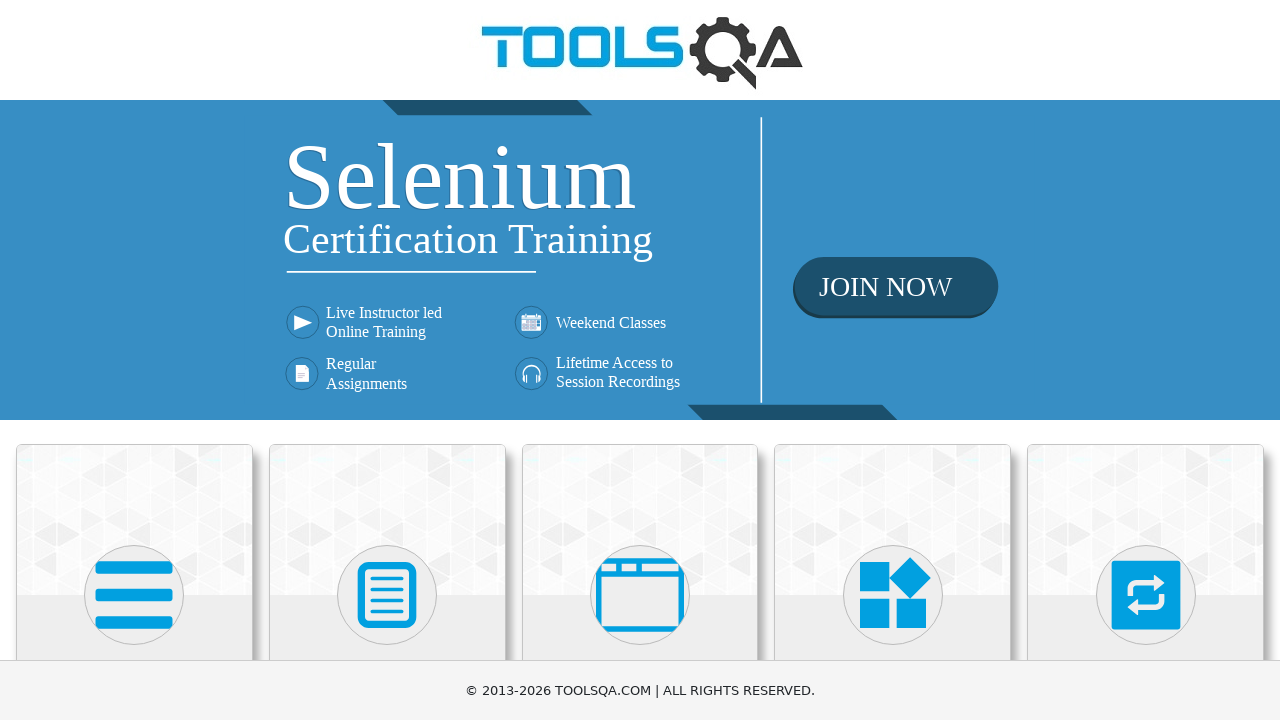

Navigated to https://demoqa.com
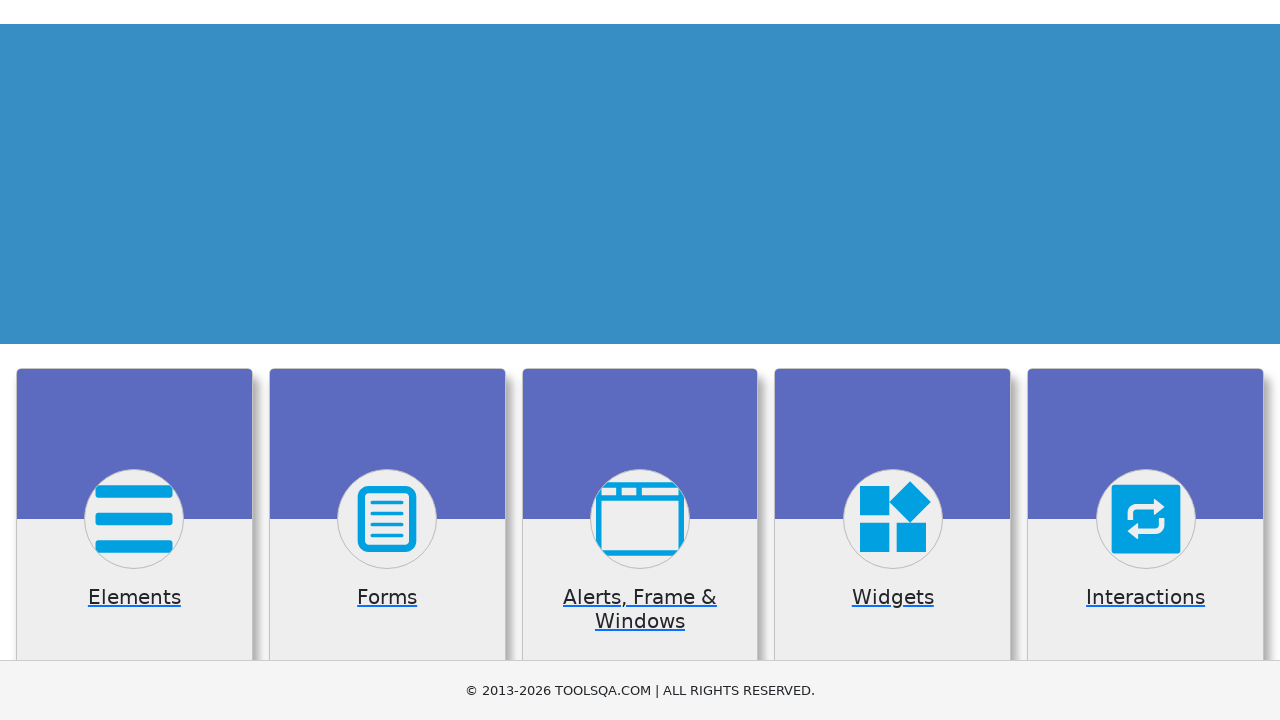

Retrieved page title: demosite
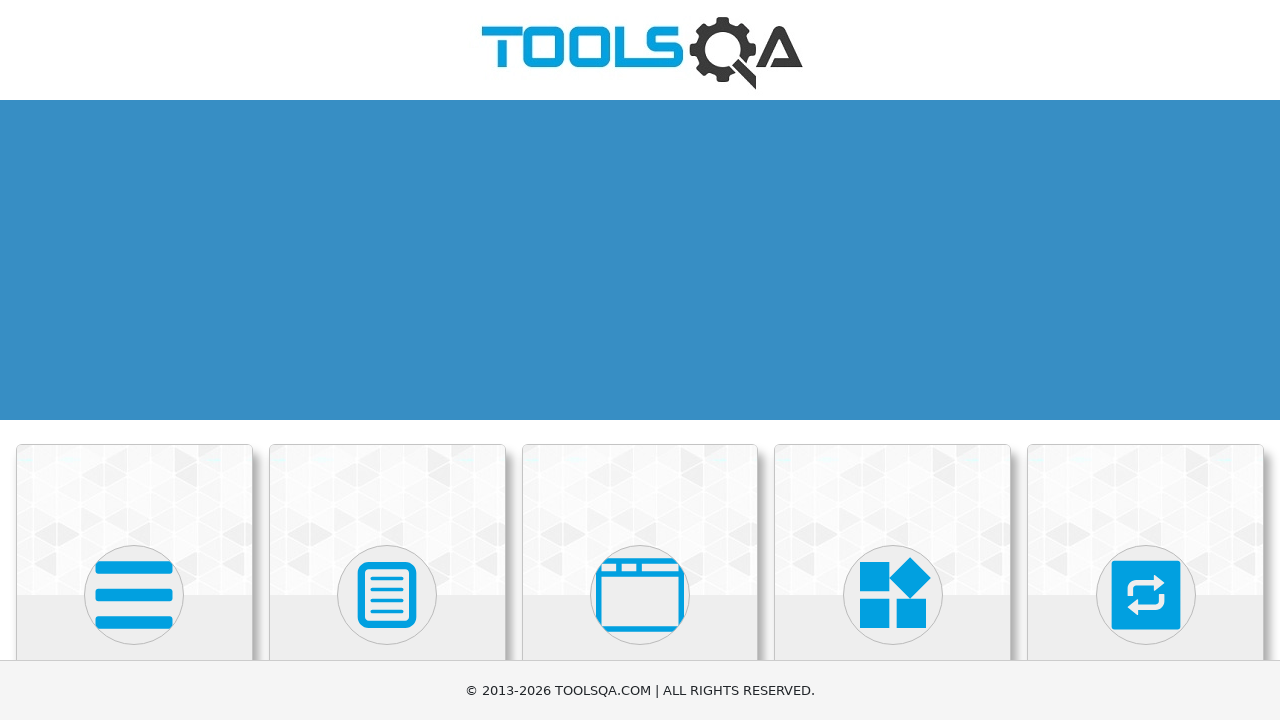

Printed page title: demosite
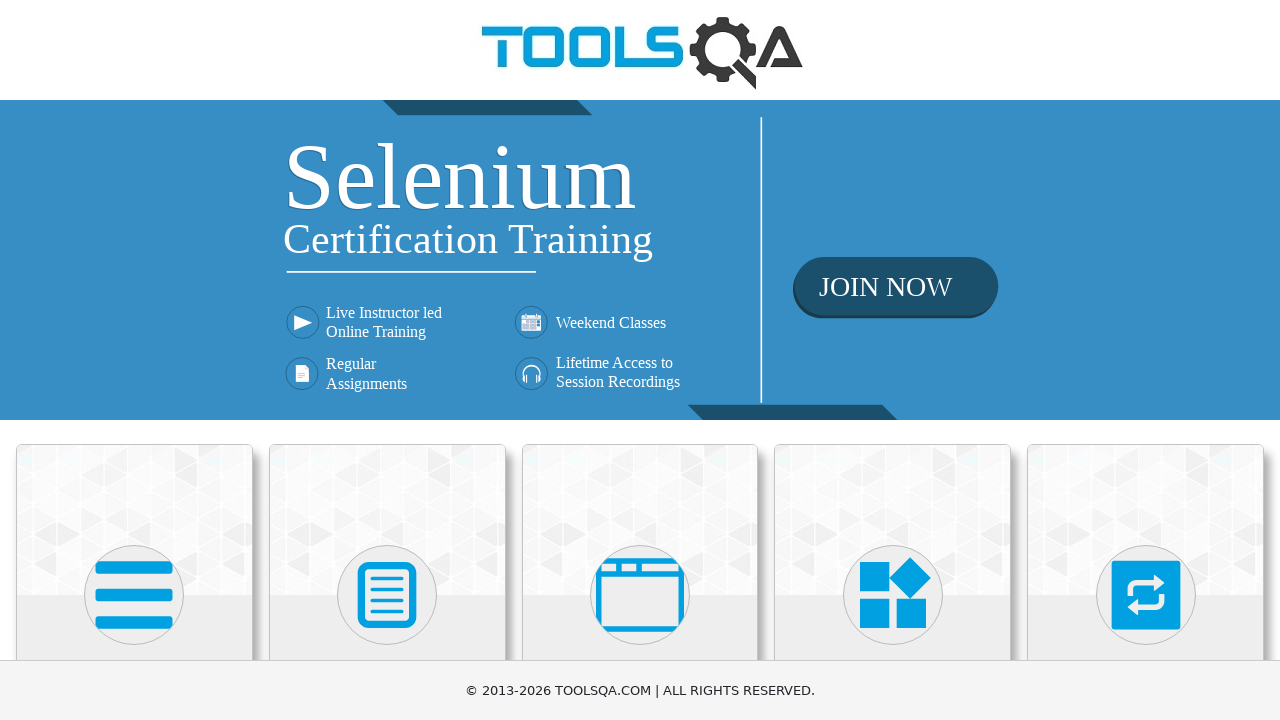

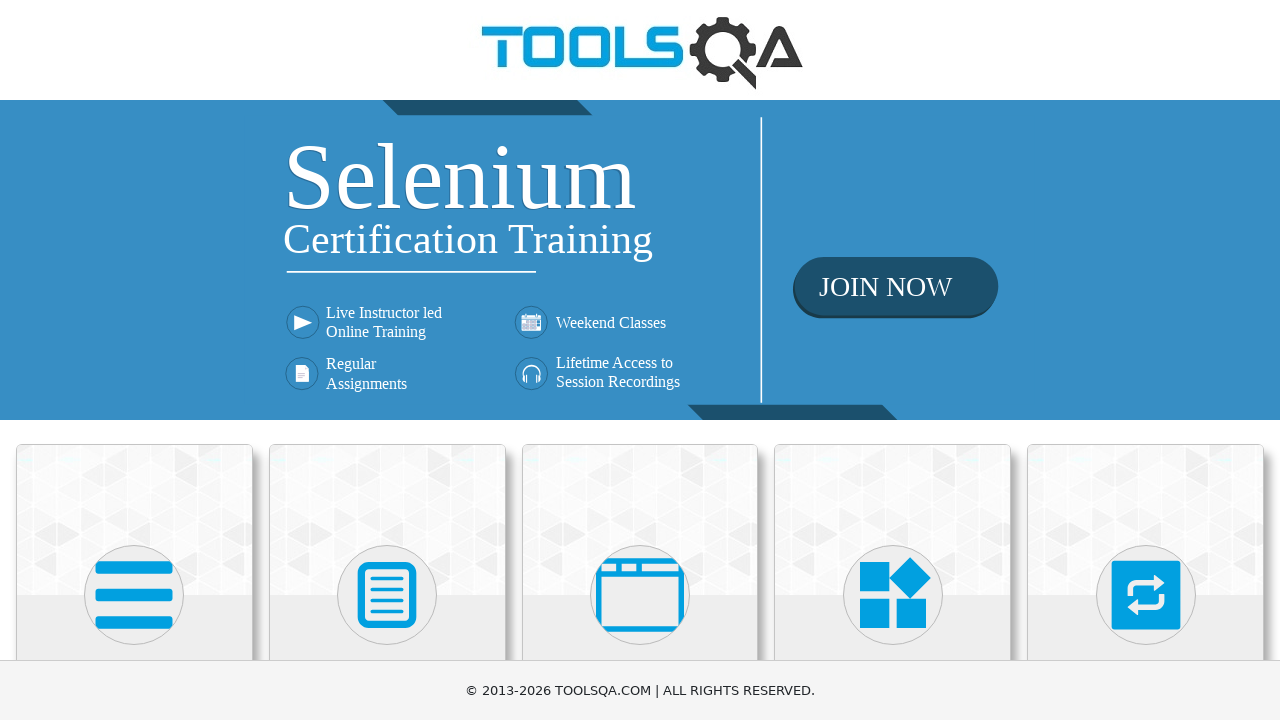